Tests handling JavaScript prompt dialogs by entering text and accepting

Starting URL: https://bonigarcia.dev/selenium-webdriver-java/dialog-boxes.html

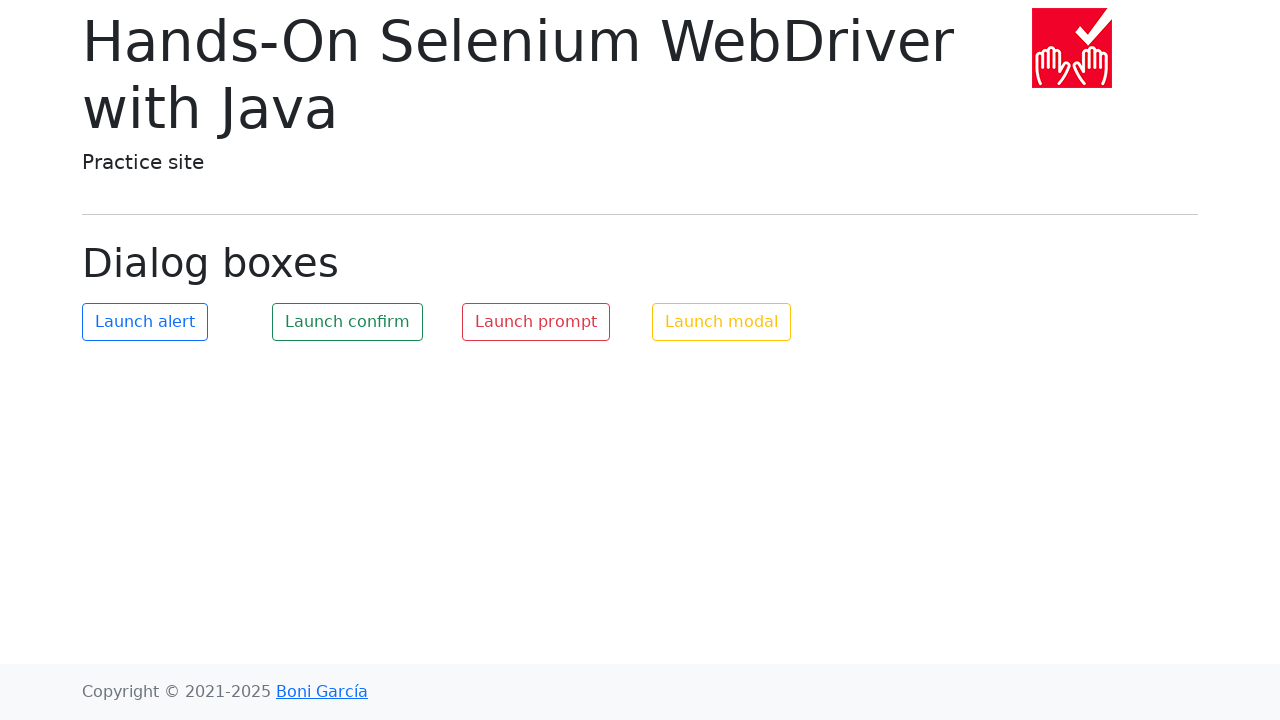

Set up dialog handler to accept prompts with text 'John Doe'
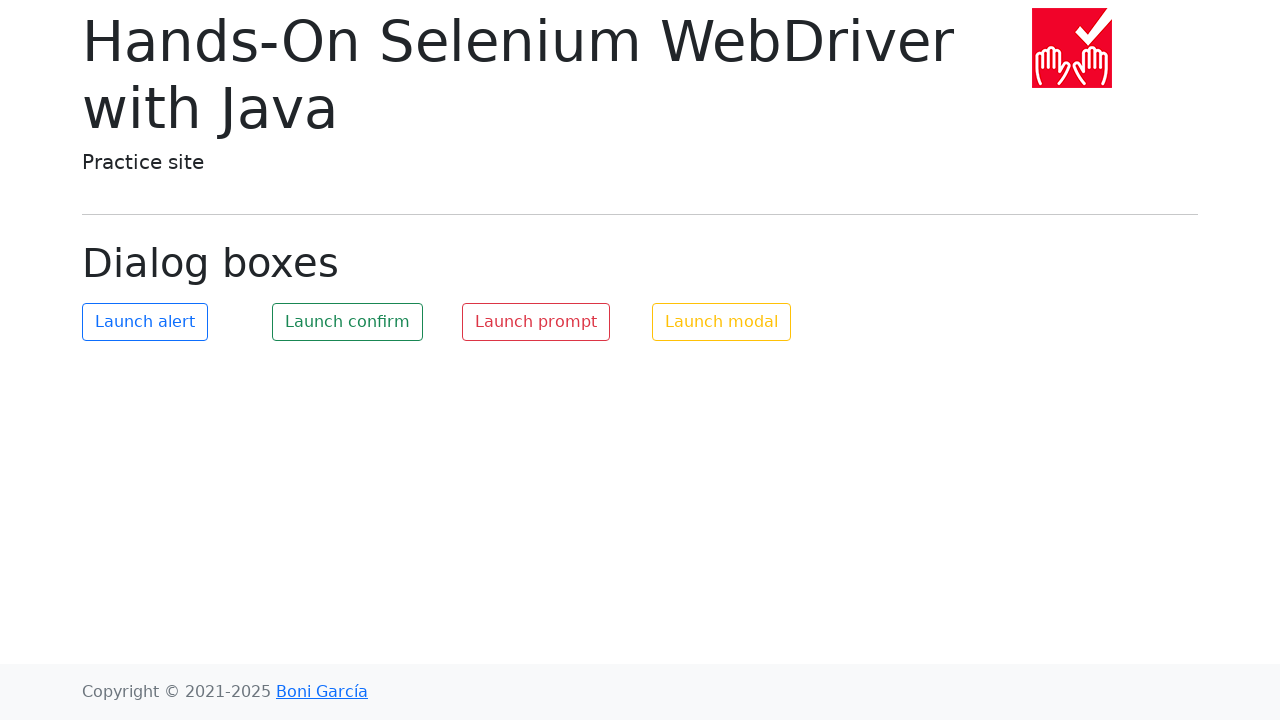

Clicked the prompt button to trigger JavaScript dialog at (536, 322) on #my-prompt
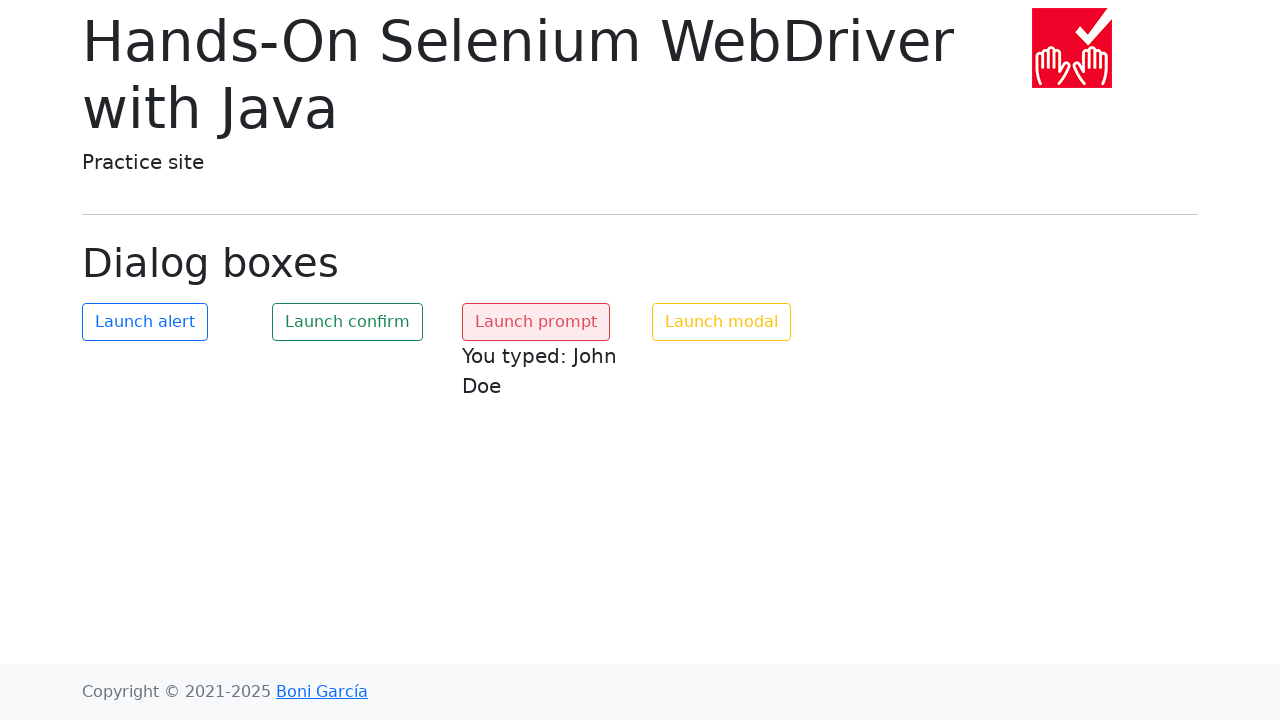

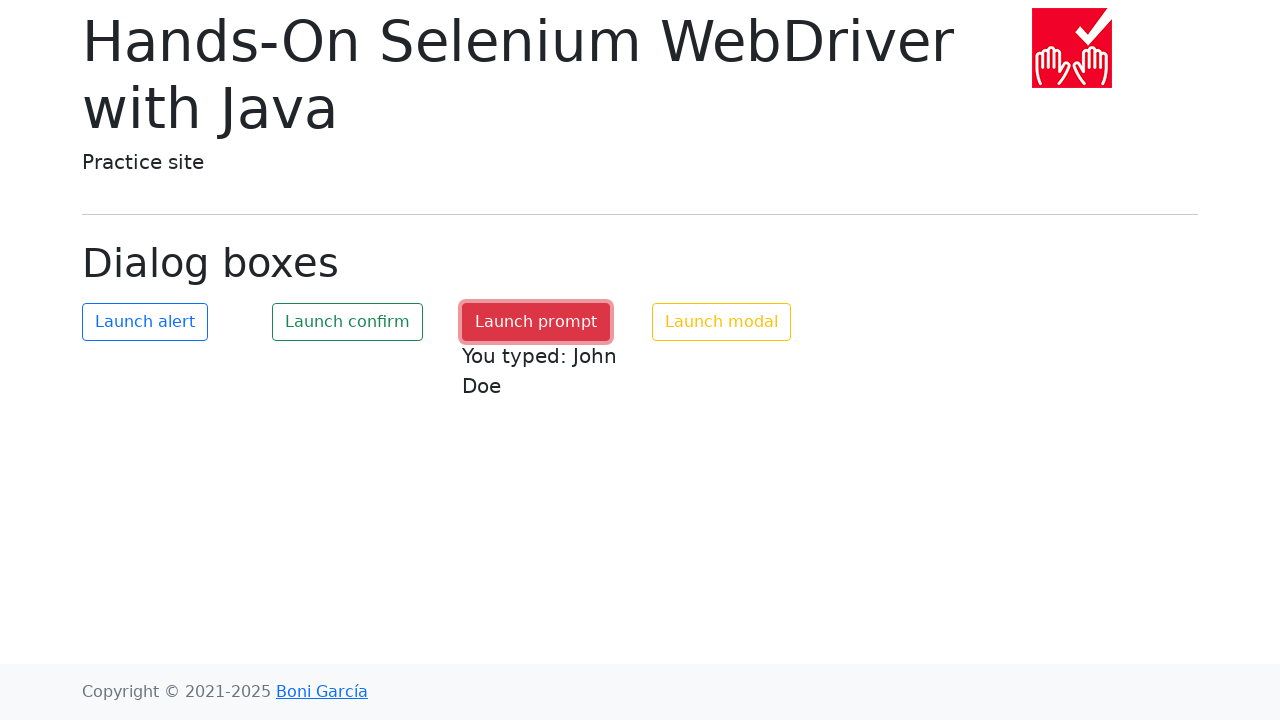